Tests clicking a login button on the CMS government portal using CSS selector with ID locator to verify the button is clickable and interactive.

Starting URL: https://portal.cms.gov/portal/

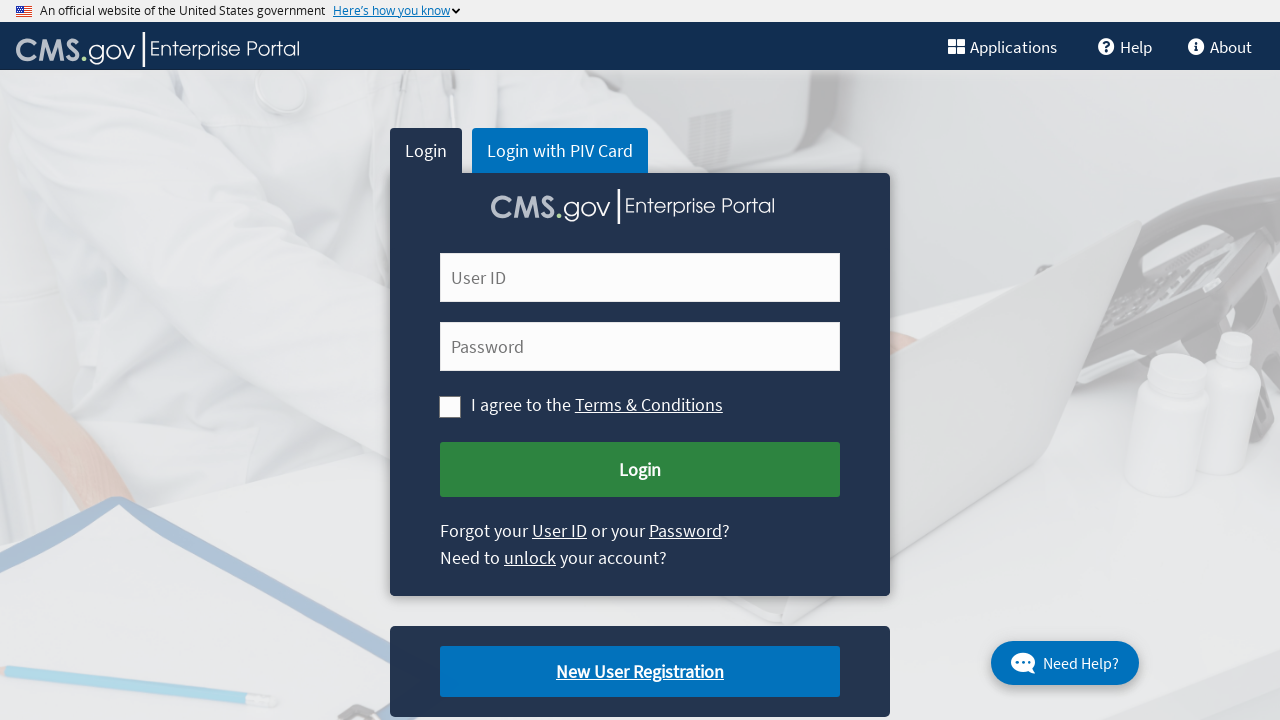

Clicked login button on CMS government portal using CSS selector with ID locator at (640, 470) on button#cms-login-submit
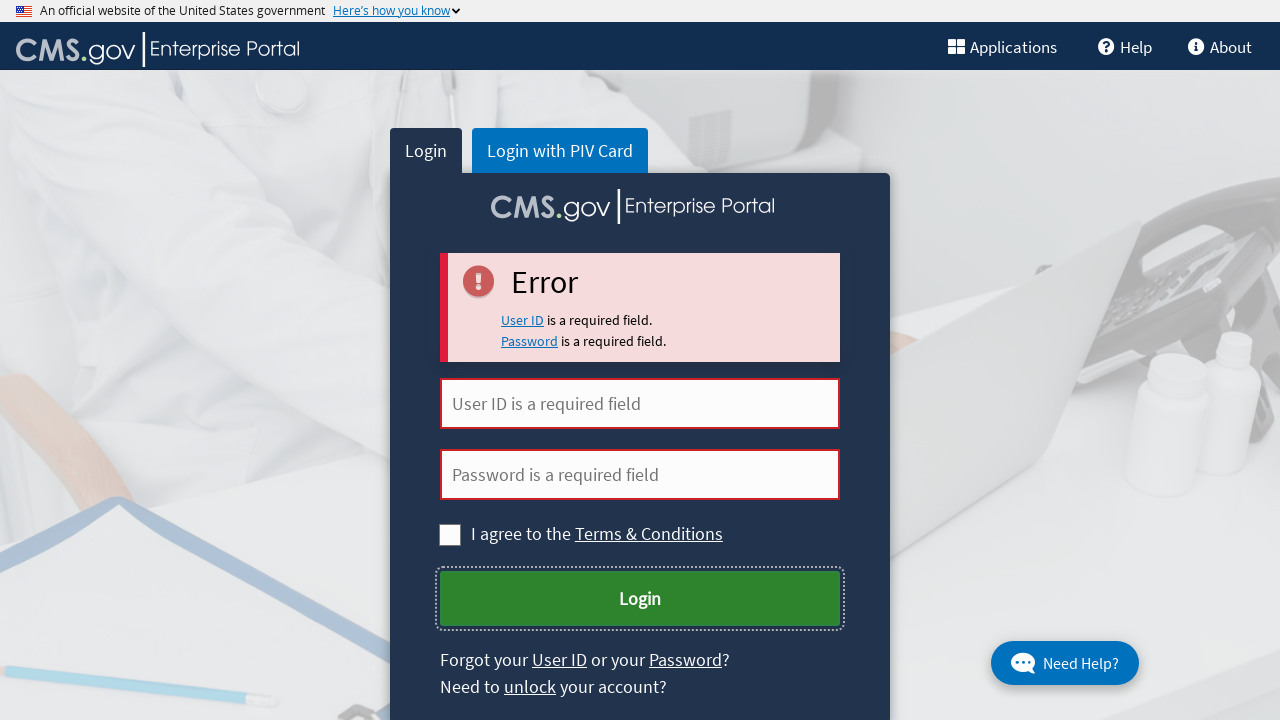

Waited for page to reach network idle state after login button click
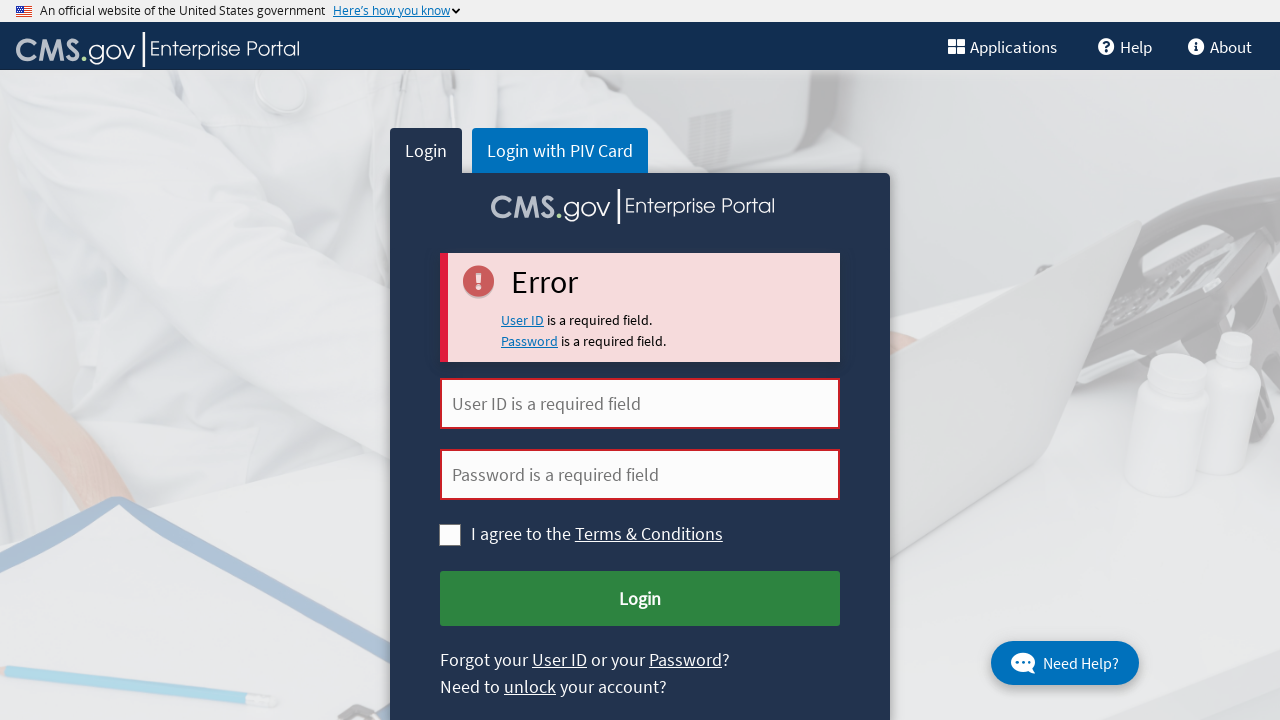

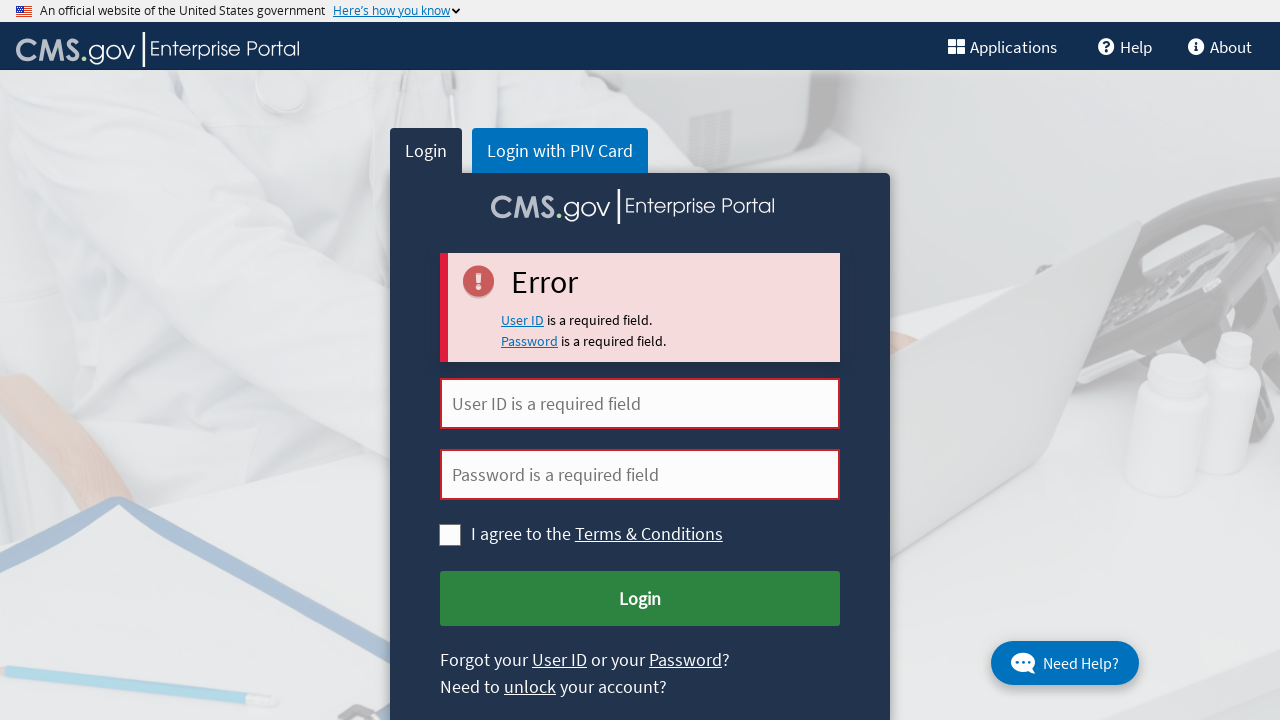